Tests clicking a button with a dynamic ID on the UI Test Automation Playground, verifying the ability to locate elements by CSS class selector

Starting URL: http://uitestingplayground.com/dynamicid

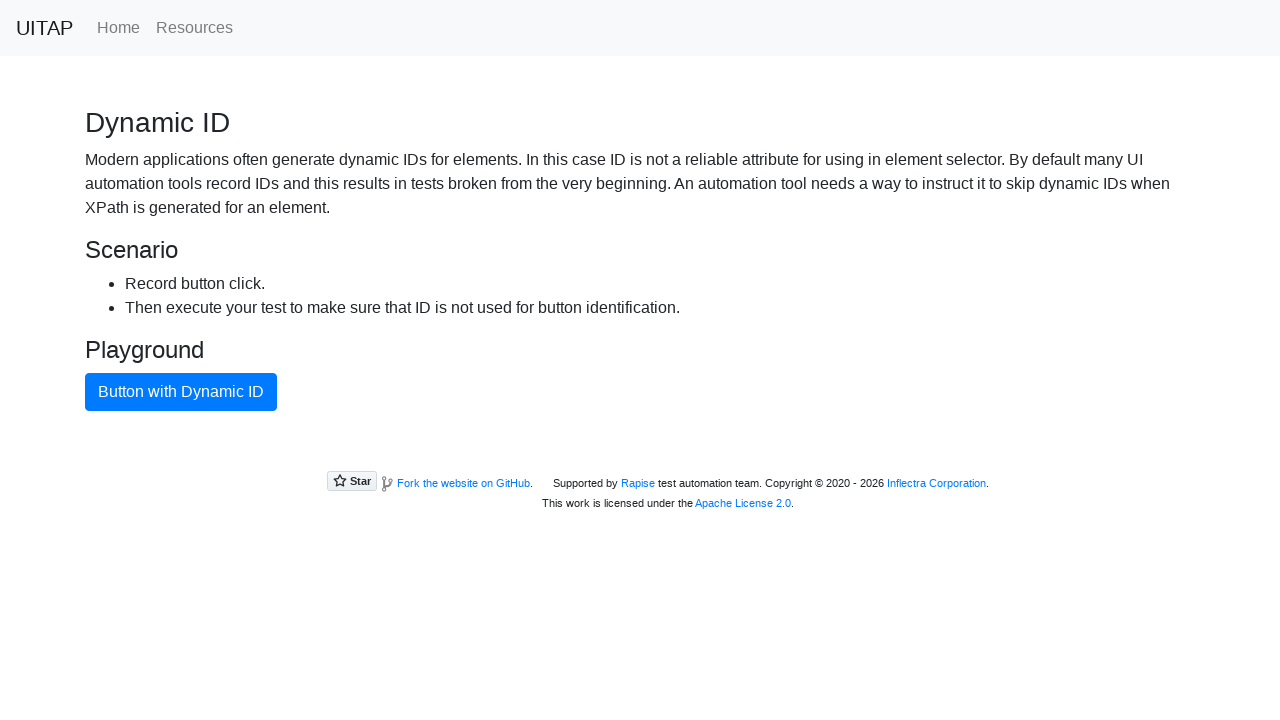

Clicked the primary button with dynamic ID using CSS class selector at (181, 392) on .btn-primary
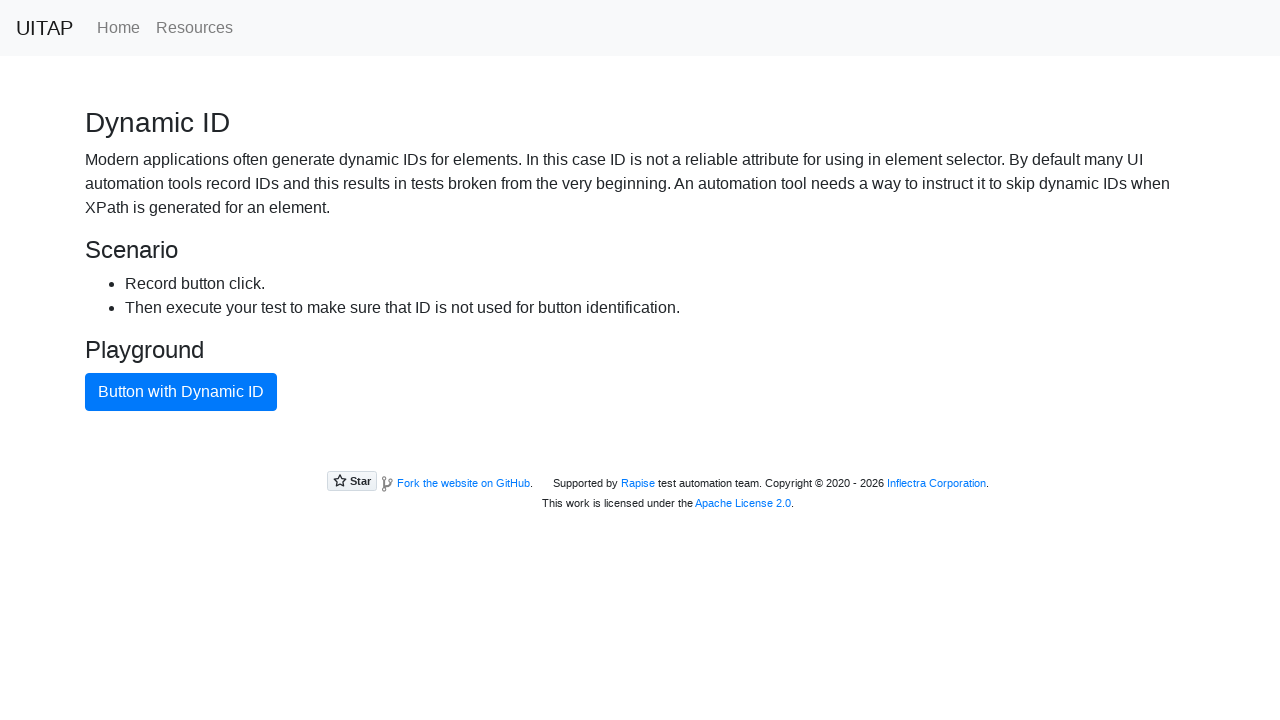

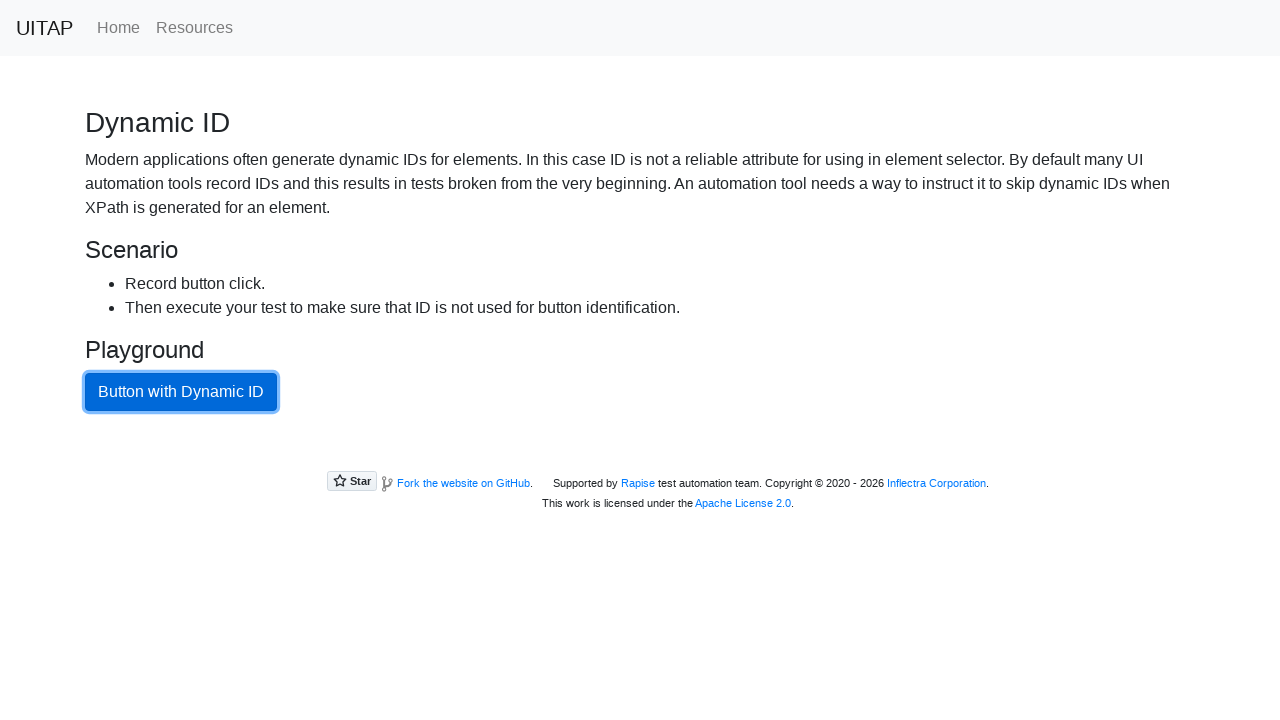